Fills out a practice registration form on DemoQA with personal information including name, email, gender, phone number, date of birth, subjects, hobbies, address, and location dropdowns, then verifies the submitted data in a results table.

Starting URL: https://demoqa.com/automation-practice-form

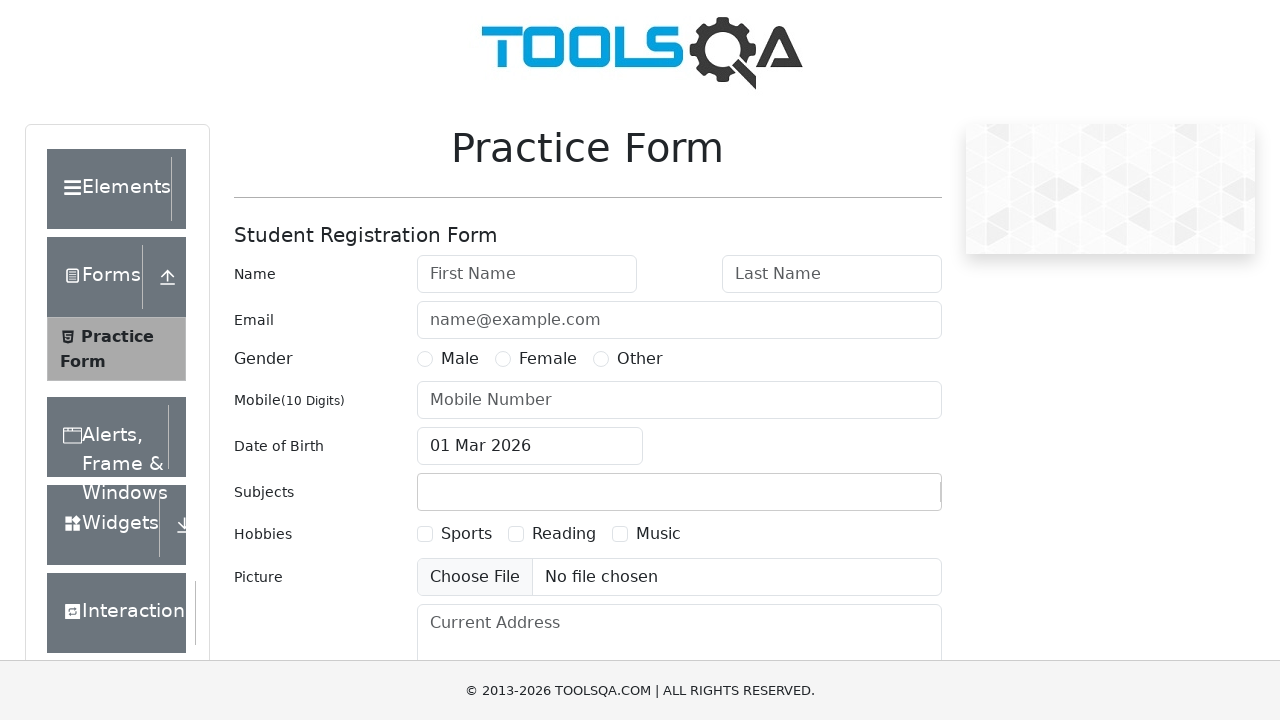

Removed fixed banner element
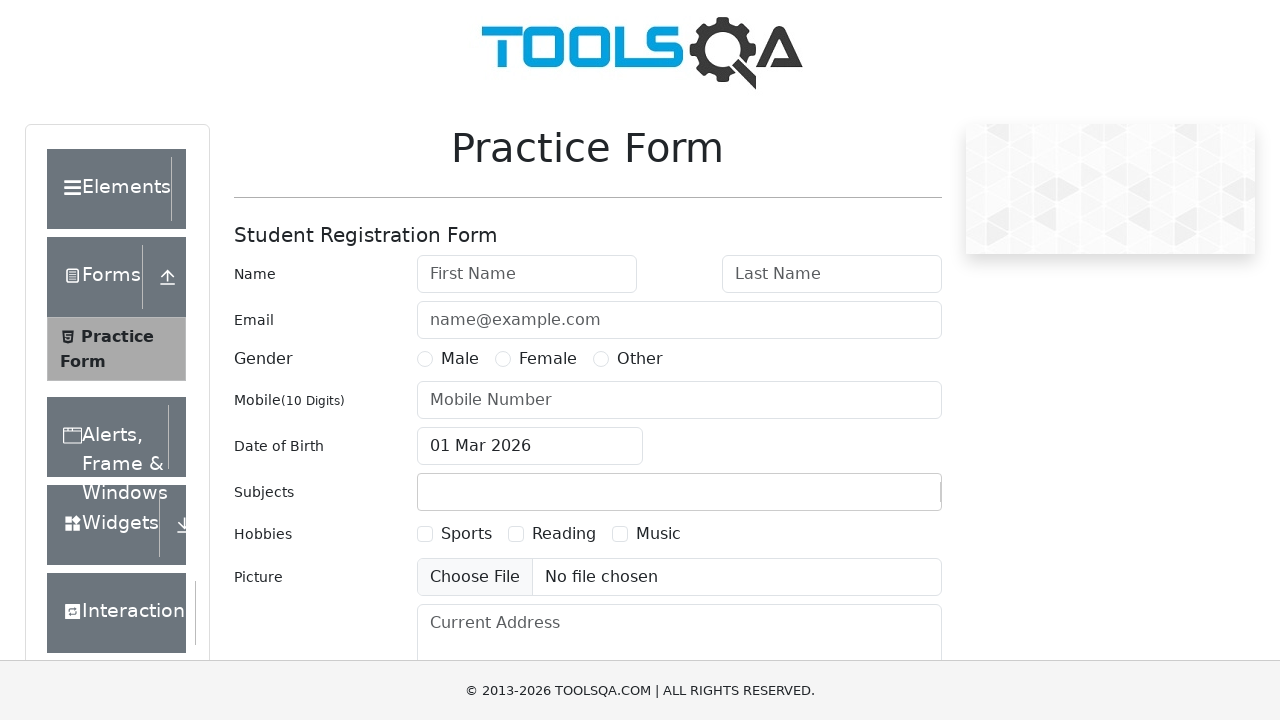

Removed footer element
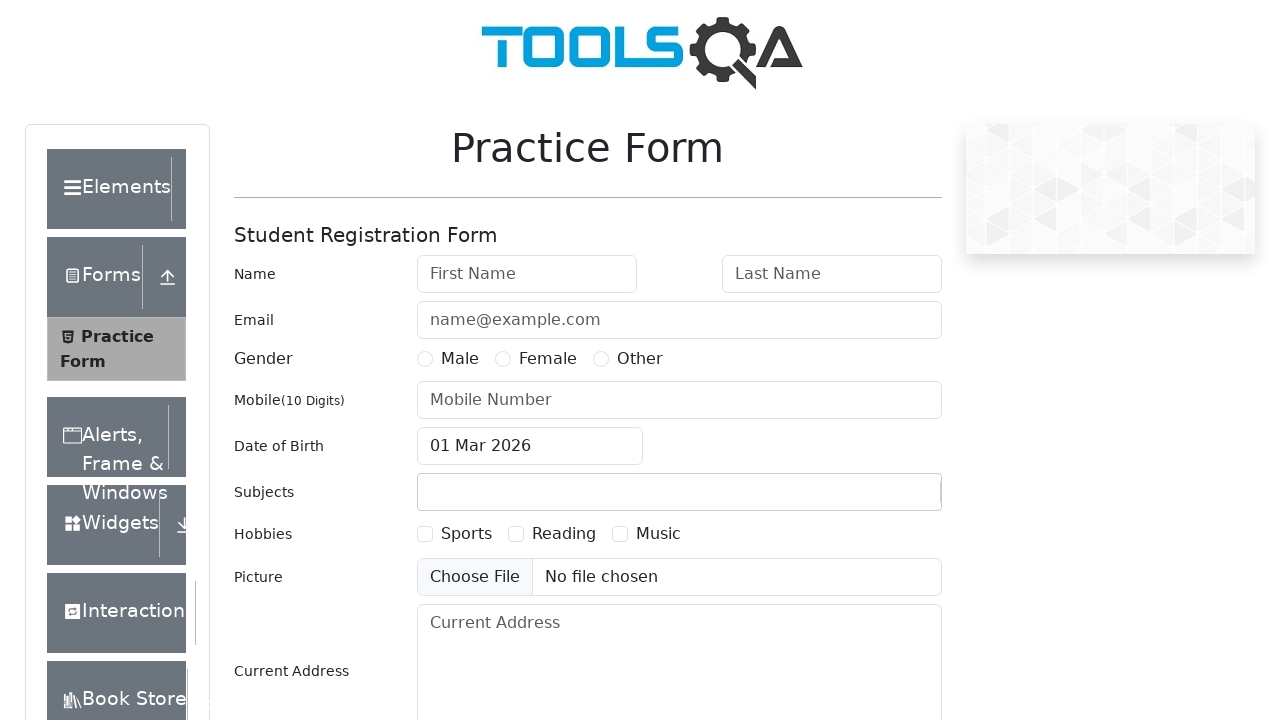

Filled first name field with 'Natalia' on #firstName
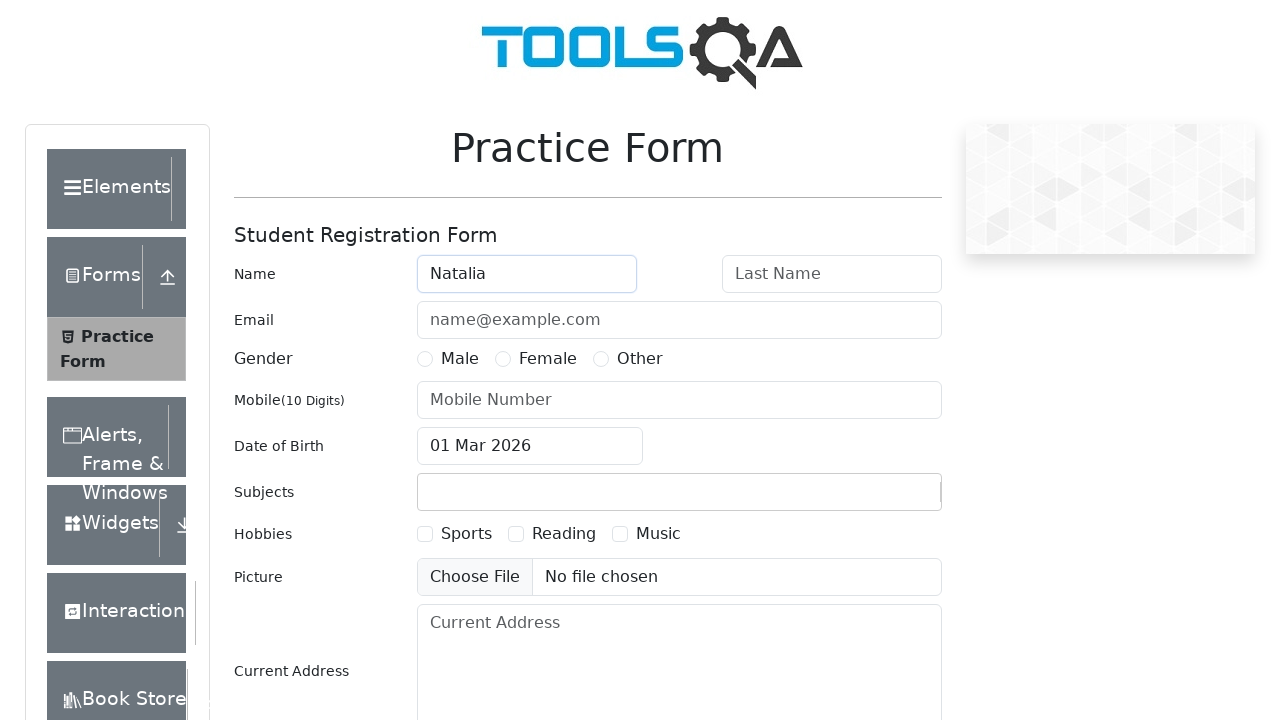

Filled last name field with 'La' on #lastName
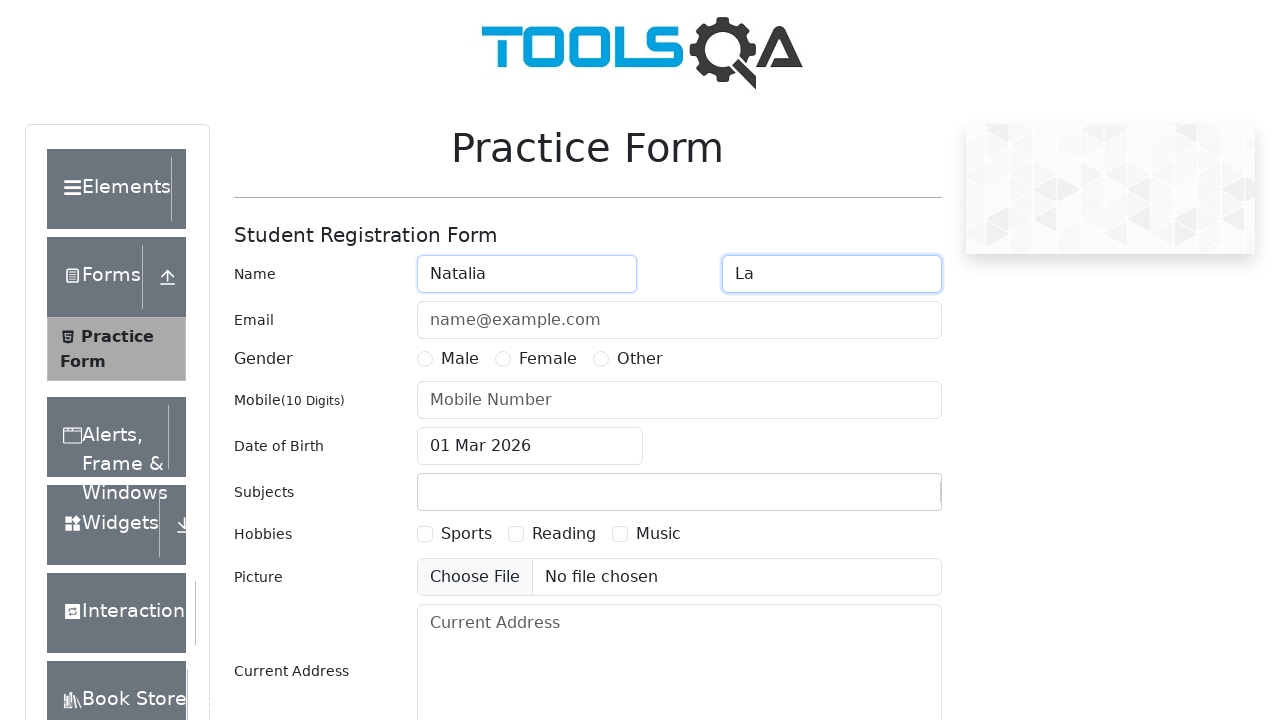

Filled email field with 'natalia@mail.ru' on #userEmail
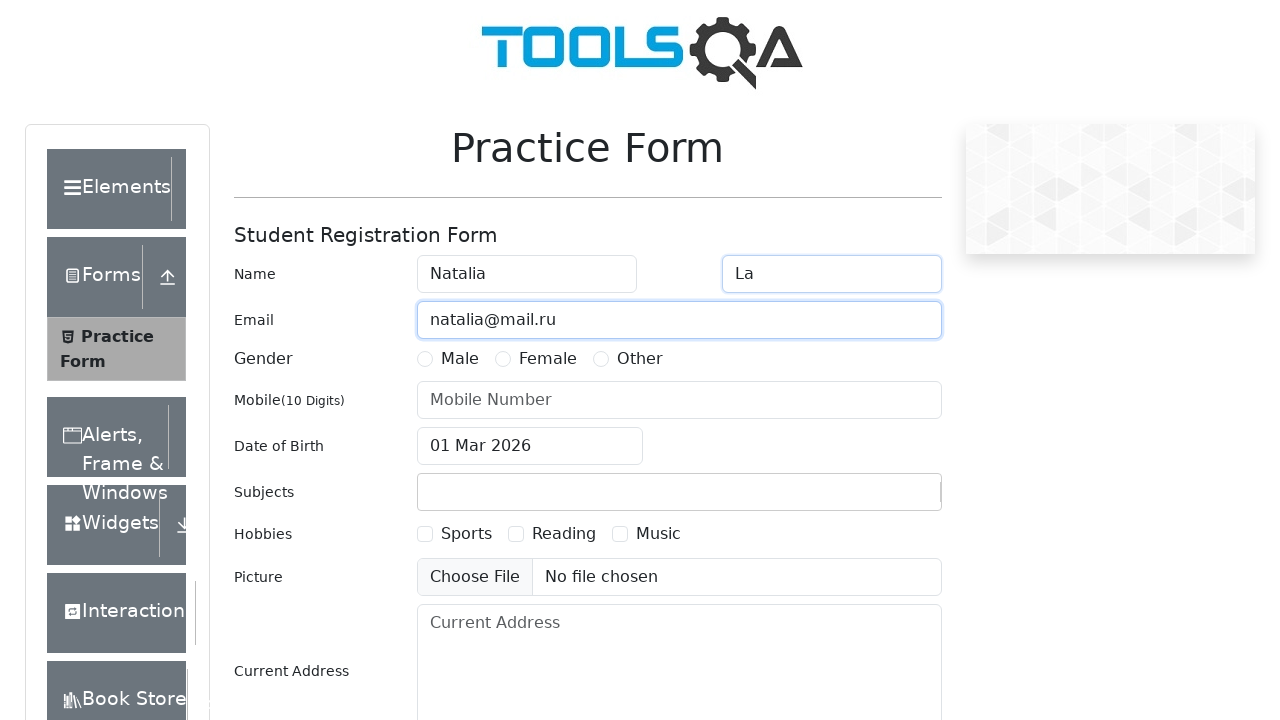

Selected Female gender option at (548, 359) on label[for='gender-radio-2']
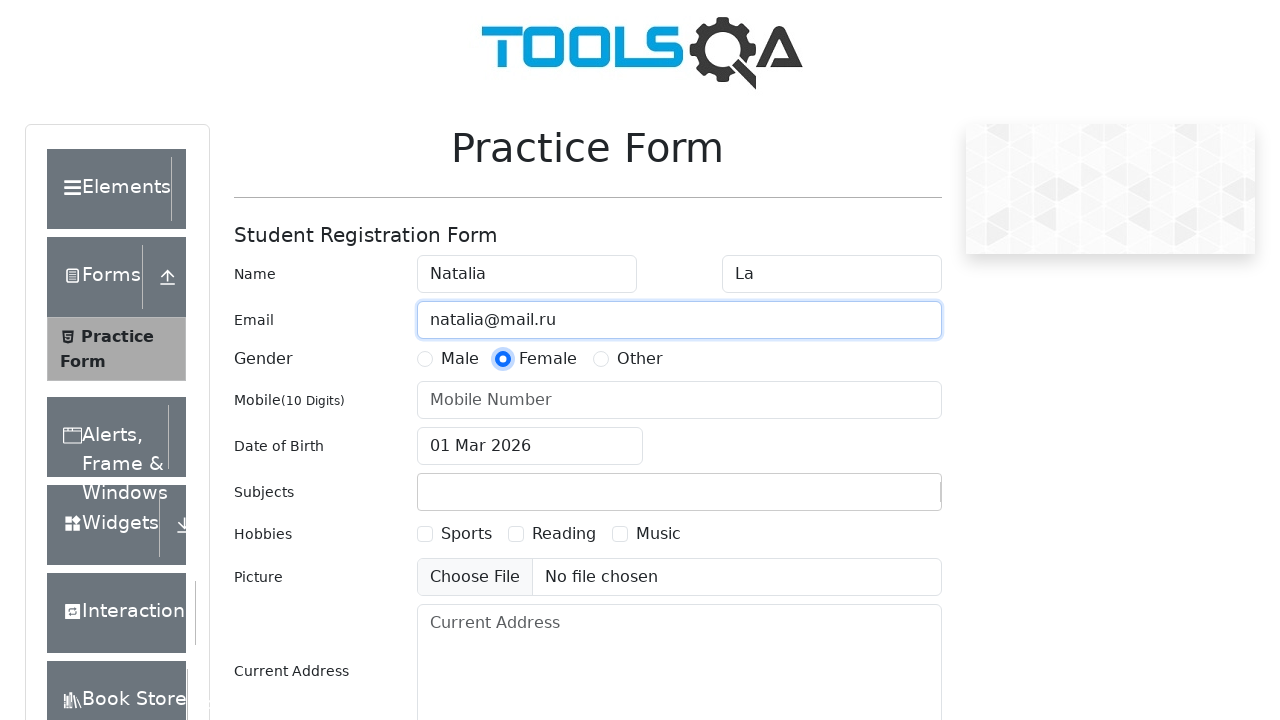

Filled phone number field with '1234567890' on #userNumber
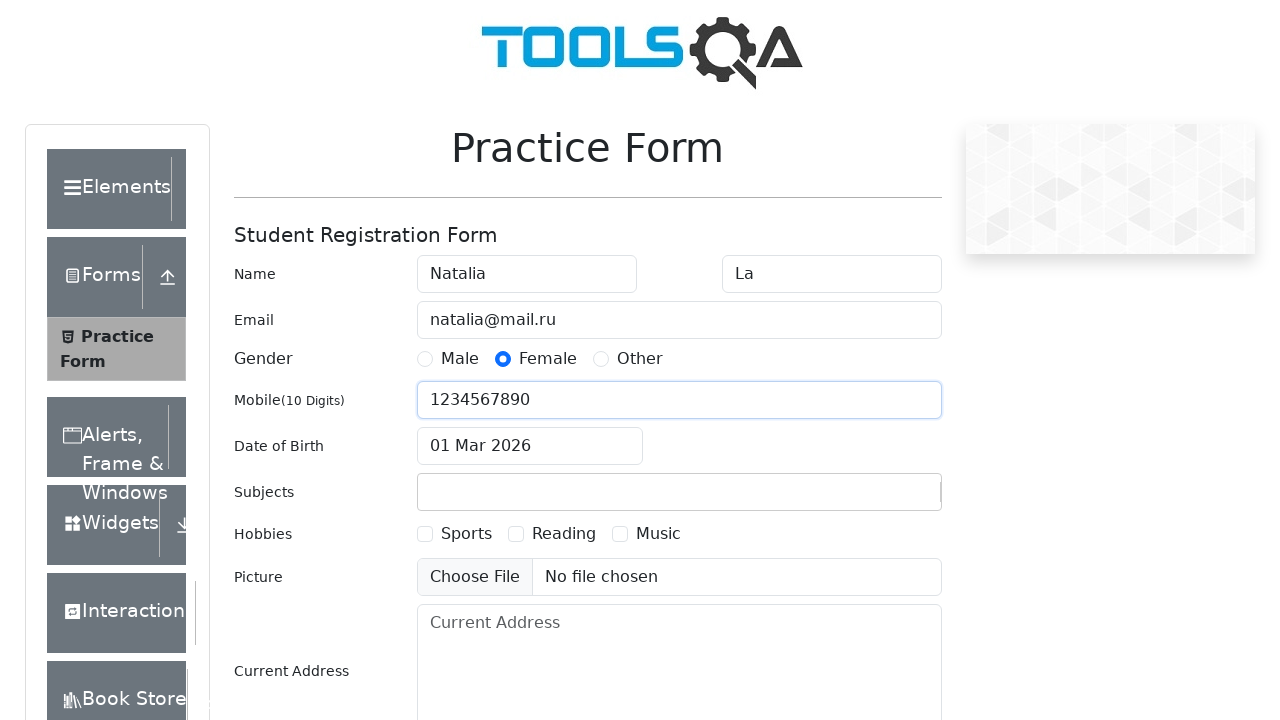

Clicked date of birth input field at (530, 446) on #dateOfBirthInput
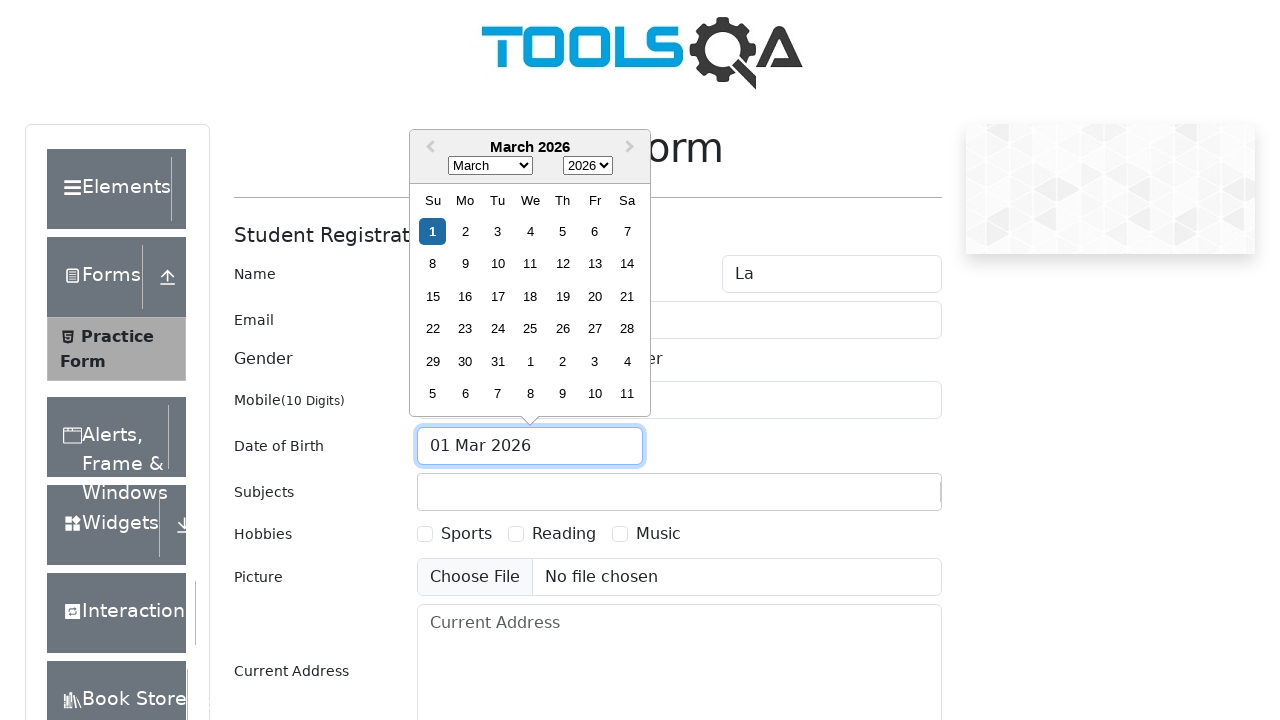

Selected January (month 0) from date picker on .react-datepicker__month-select
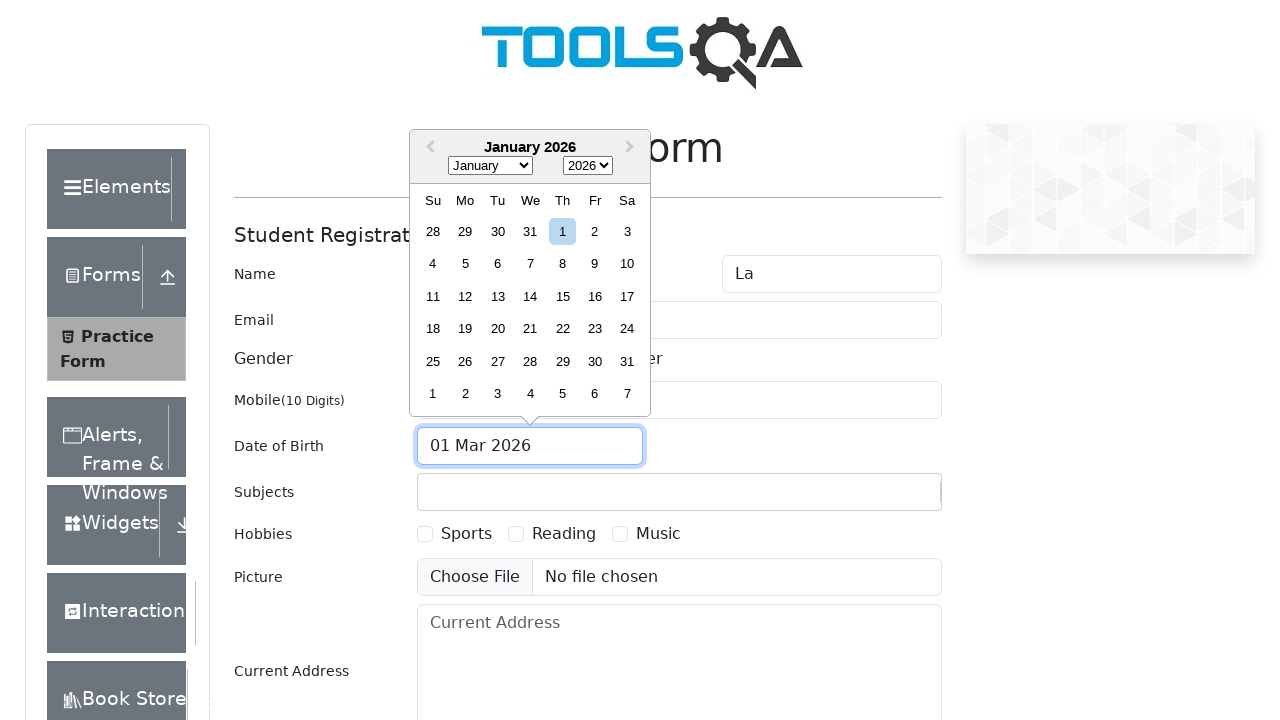

Selected 1990 from year dropdown on .react-datepicker__year-select
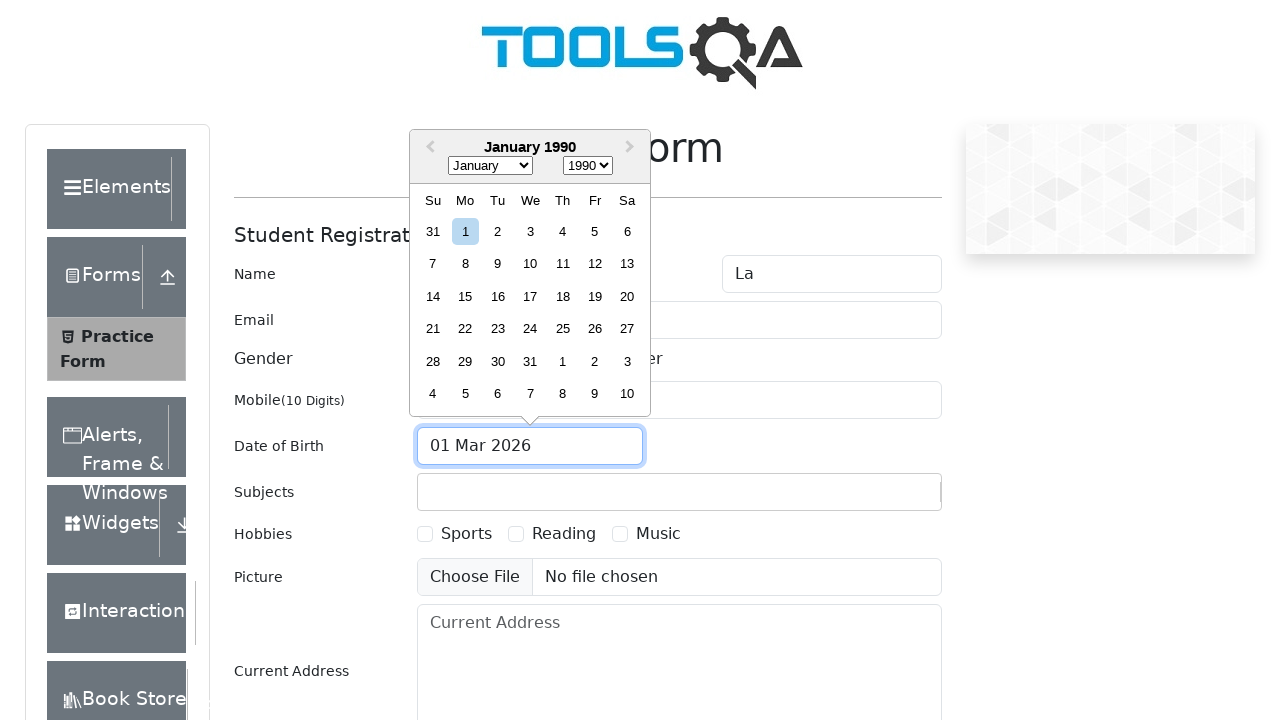

Selected day 12 from date picker calendar at (595, 264) on .react-datepicker__day--012
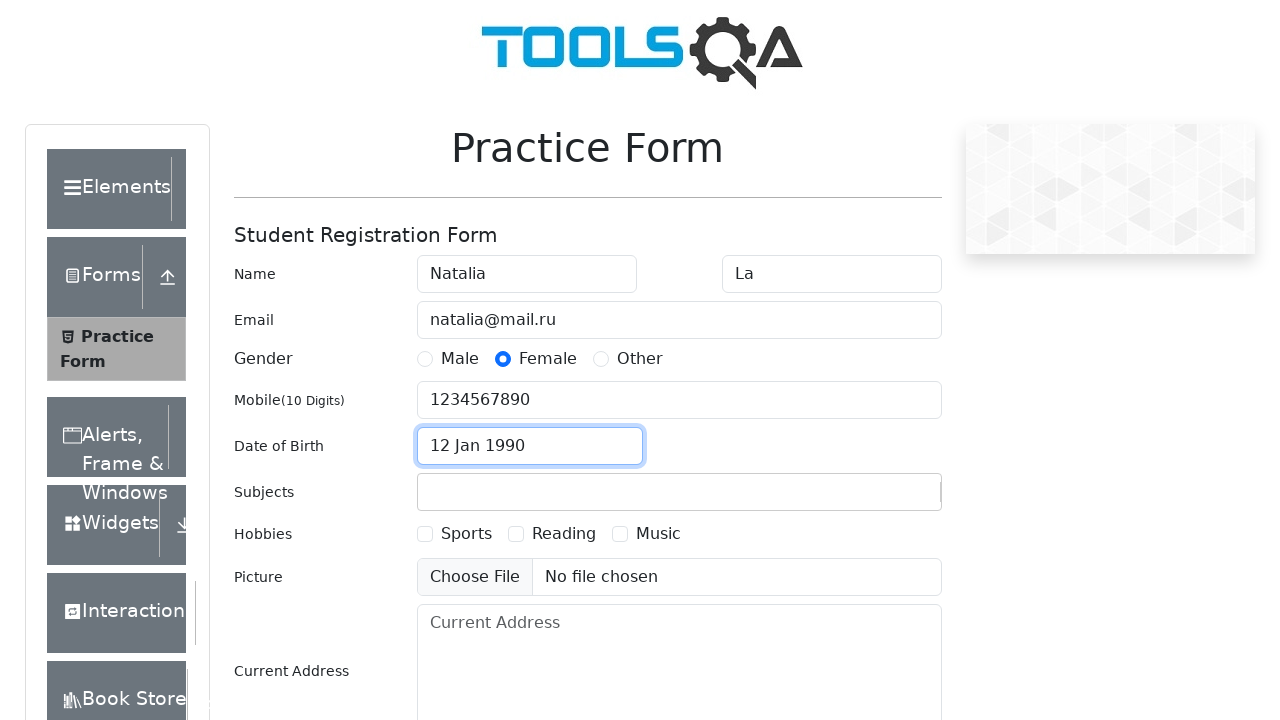

Filled subjects input with 'Computer Science' on #subjectsInput
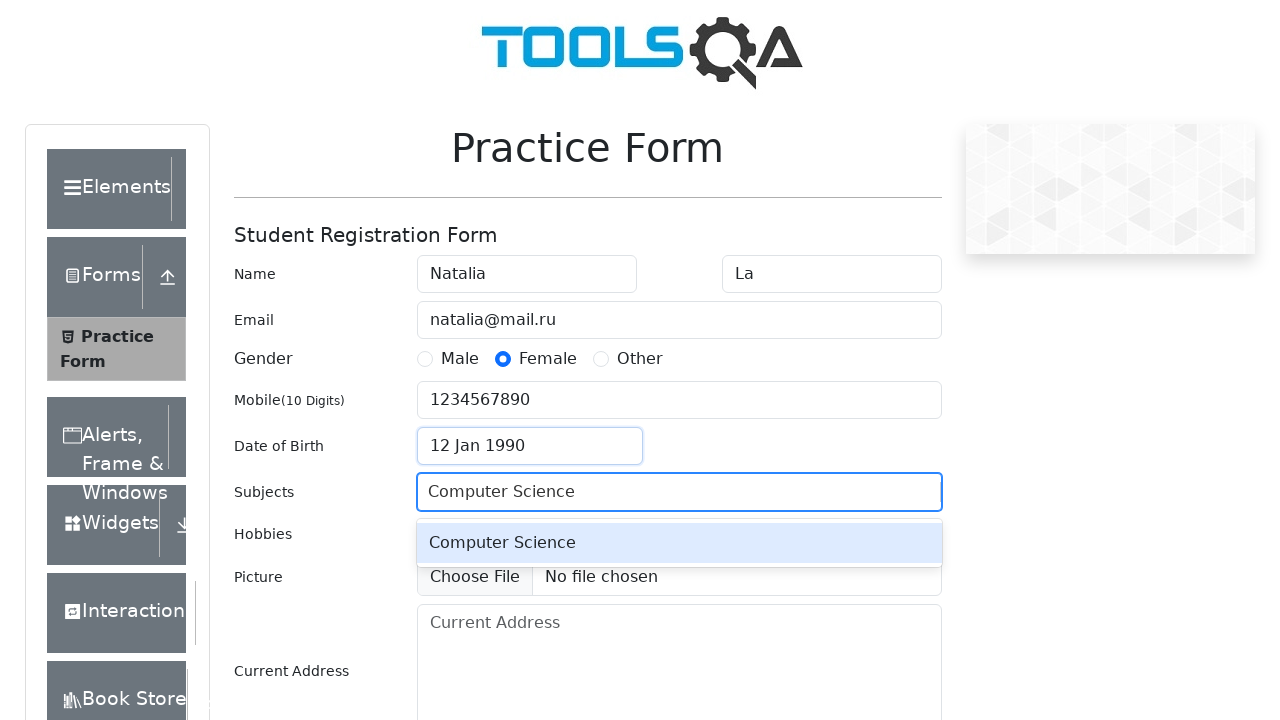

Pressed Enter to confirm subject selection on #subjectsInput
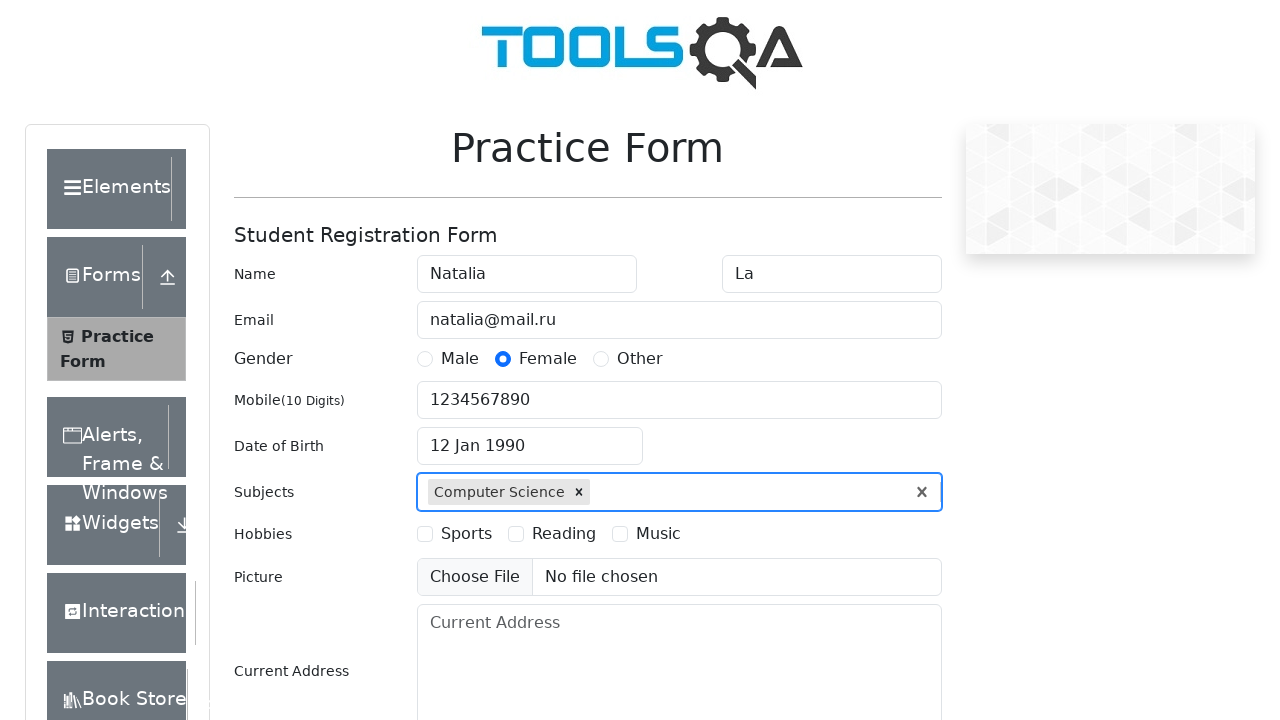

Selected Sports hobby checkbox at (466, 534) on label[for='hobbies-checkbox-1']
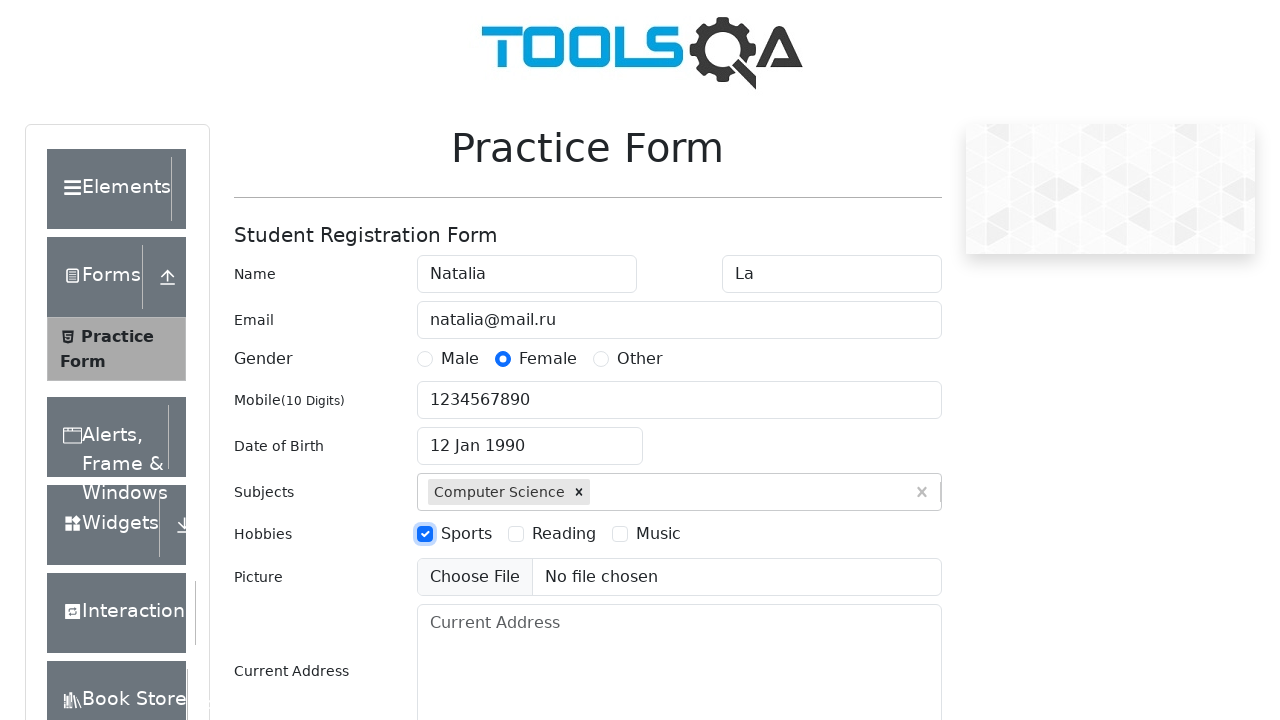

Filled current address field with 'Moscow Street, 56, Moscow, Russia' on #currentAddress
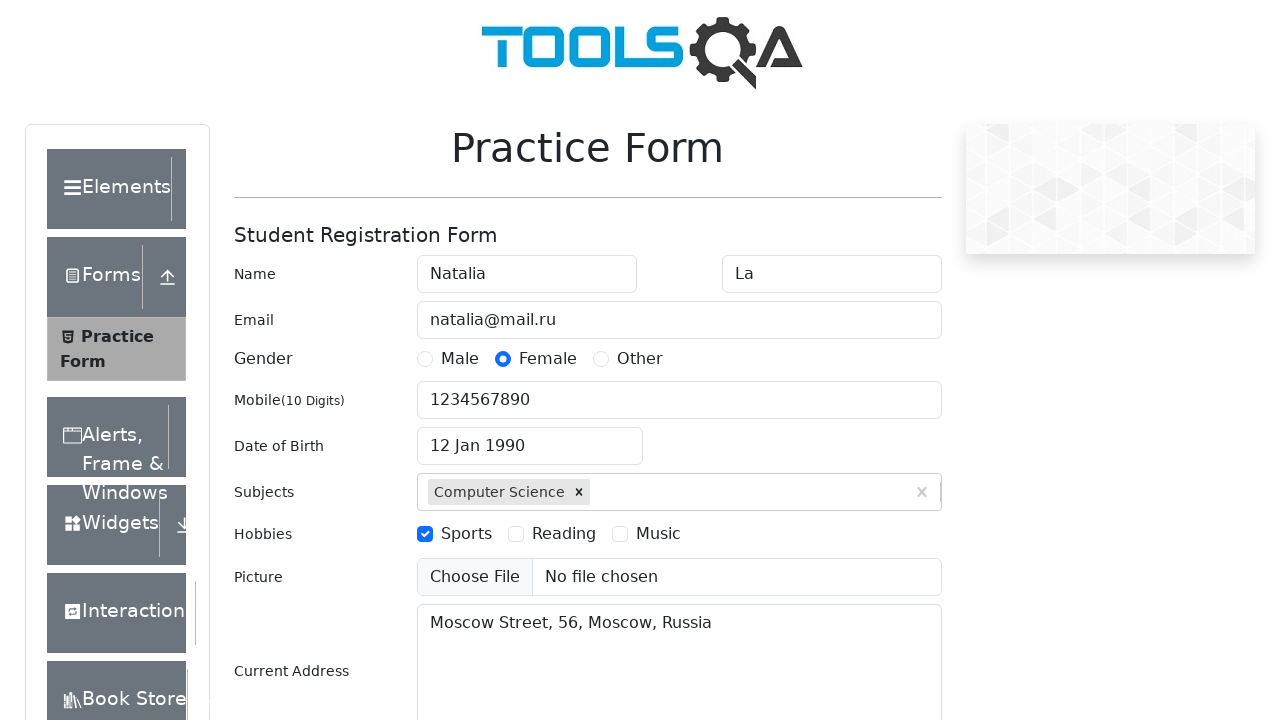

Clicked state dropdown at (527, 437) on #state
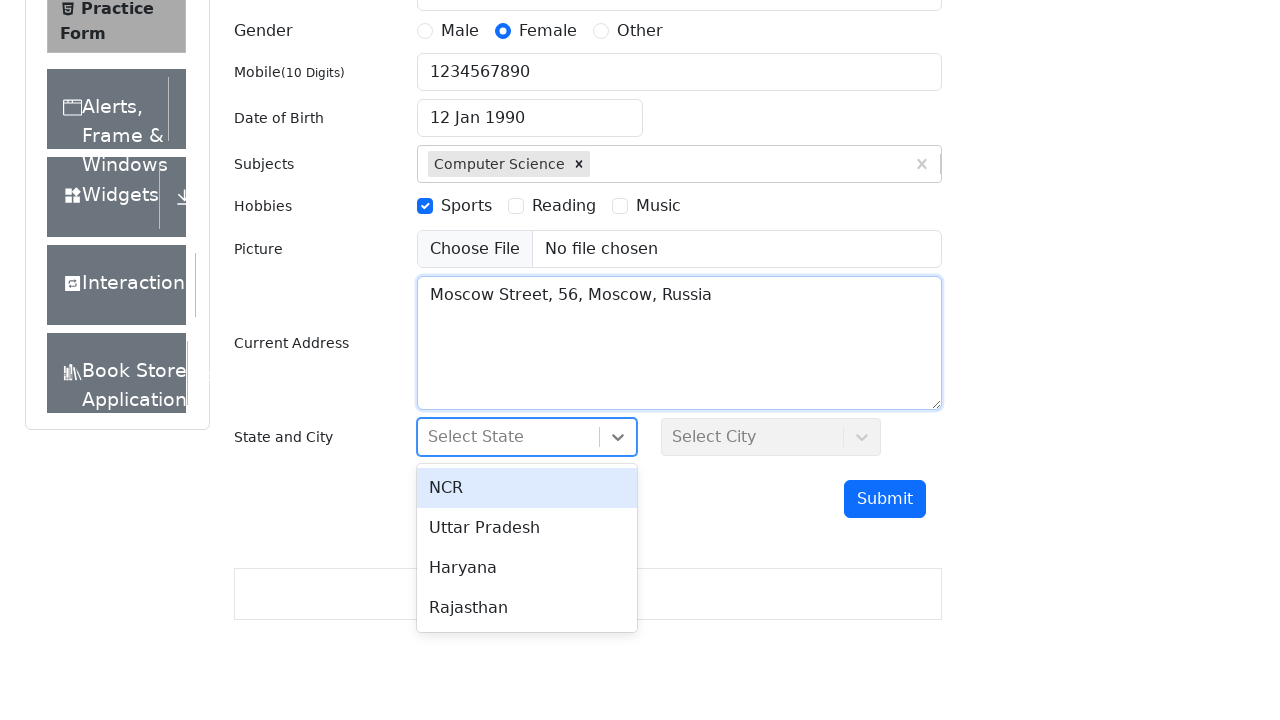

Selected 'Haryana' from state dropdown at (527, 568) on [id^='react-select'][id*='option']:has-text('Haryana')
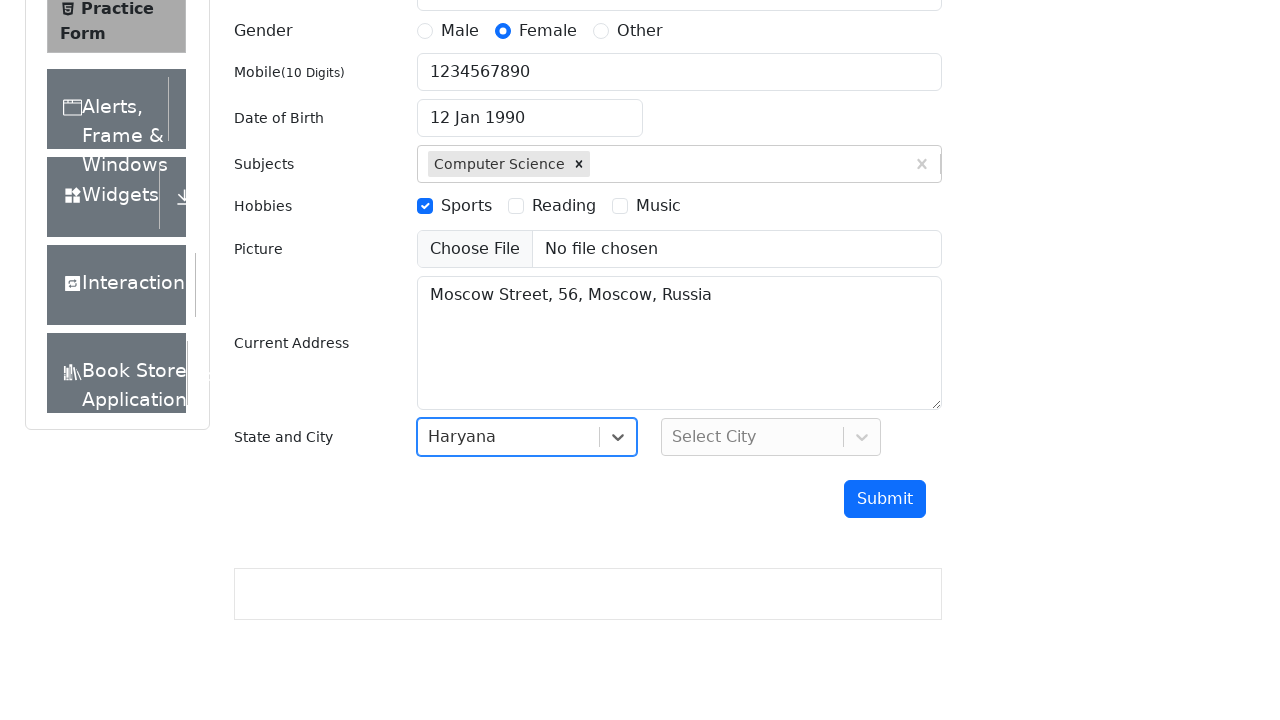

Clicked city dropdown at (771, 437) on #city
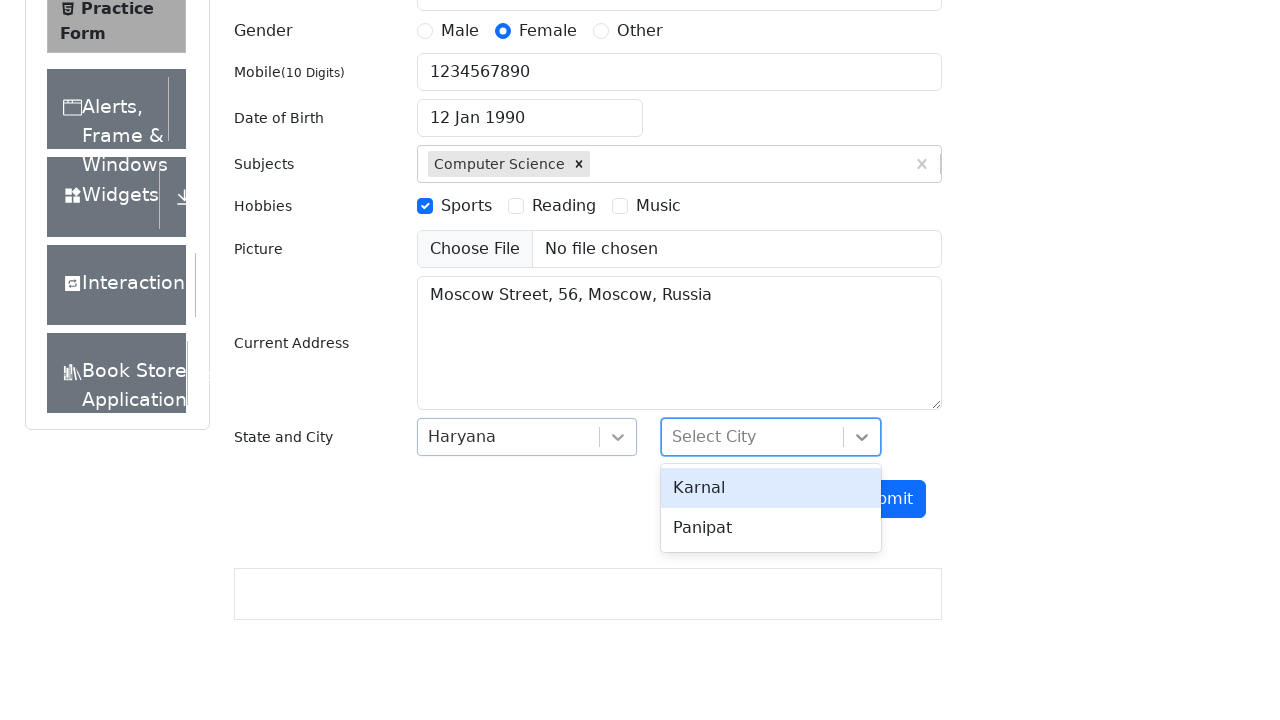

Selected 'Karnal' from city dropdown at (771, 488) on [id^='react-select'][id*='option']:has-text('Karnal')
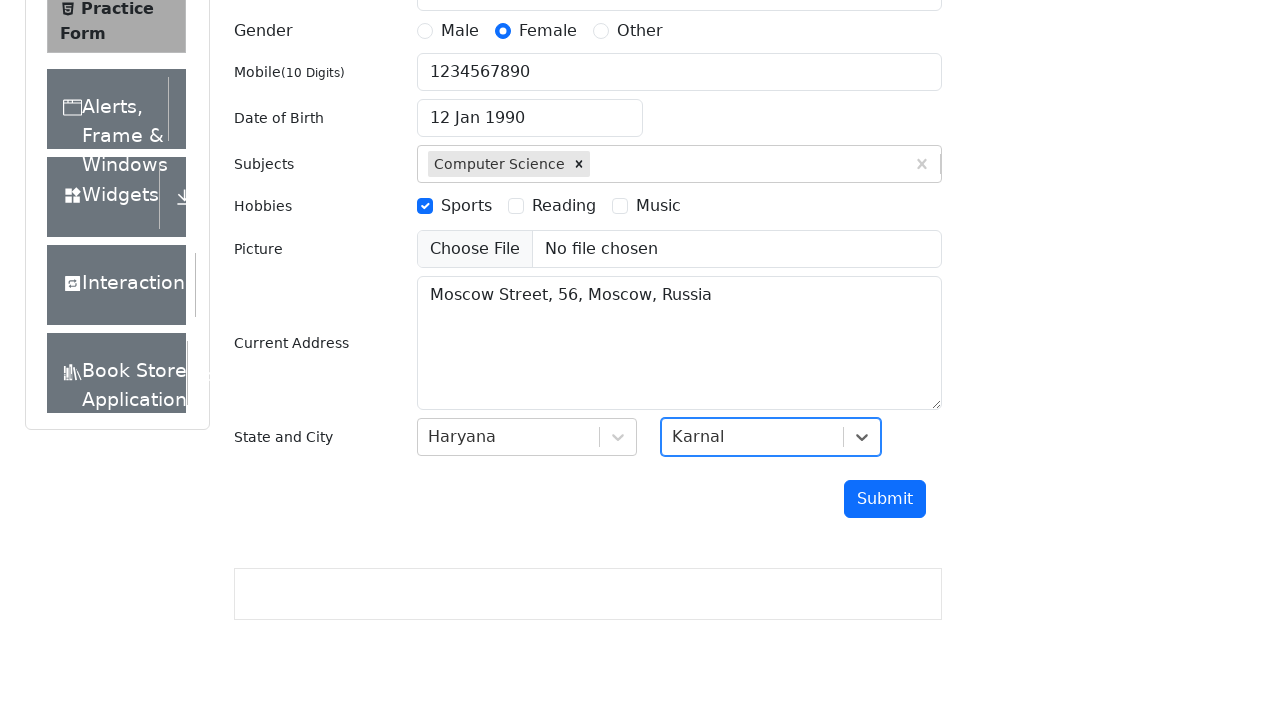

Submitted the registration form on #submit
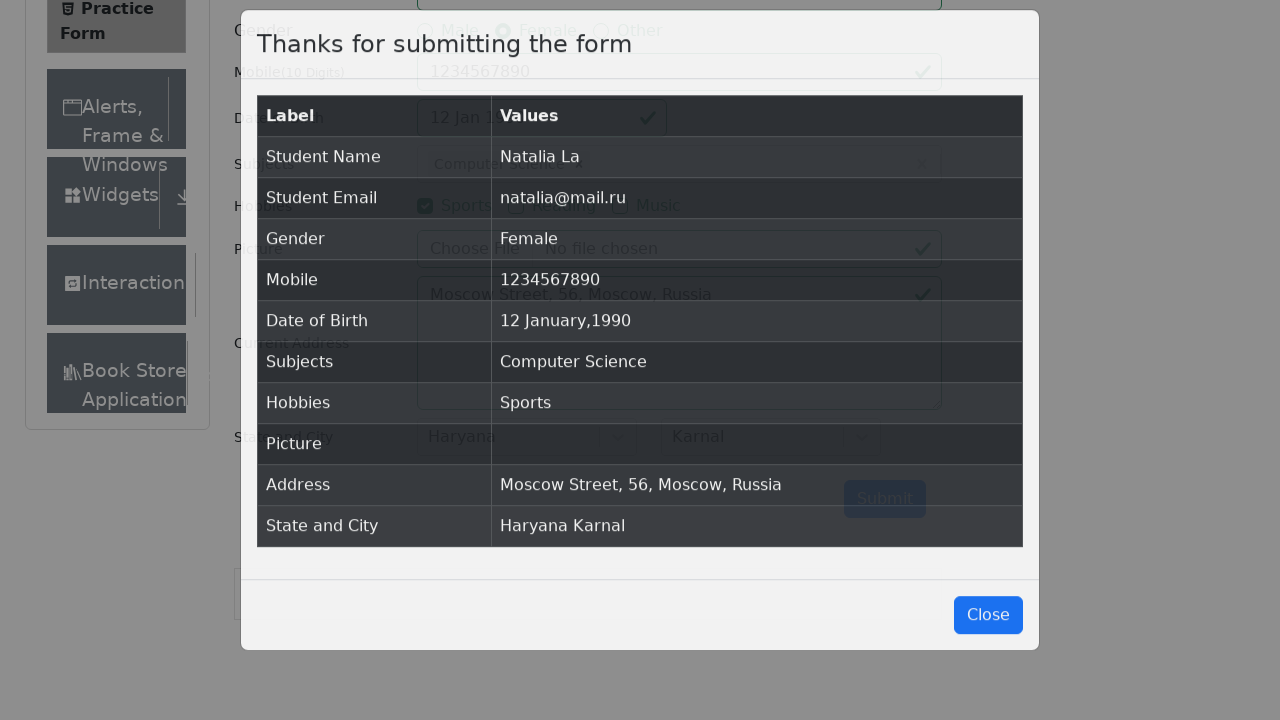

Results table loaded successfully
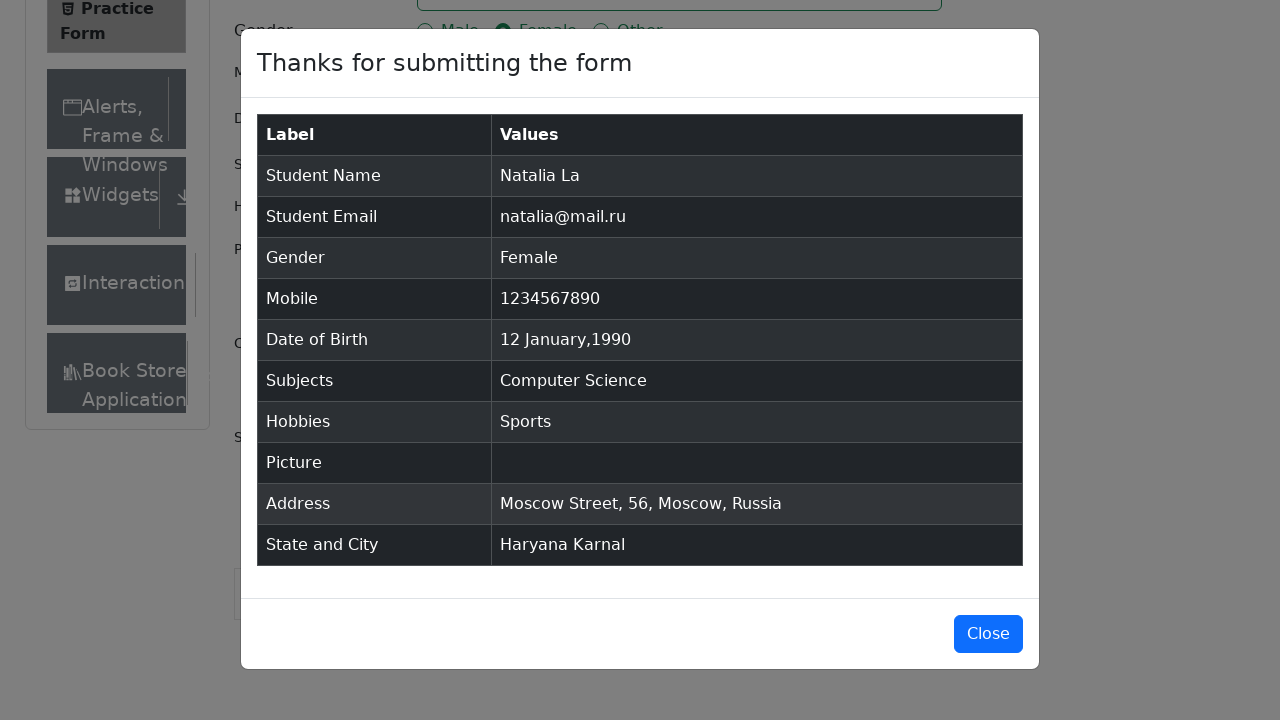

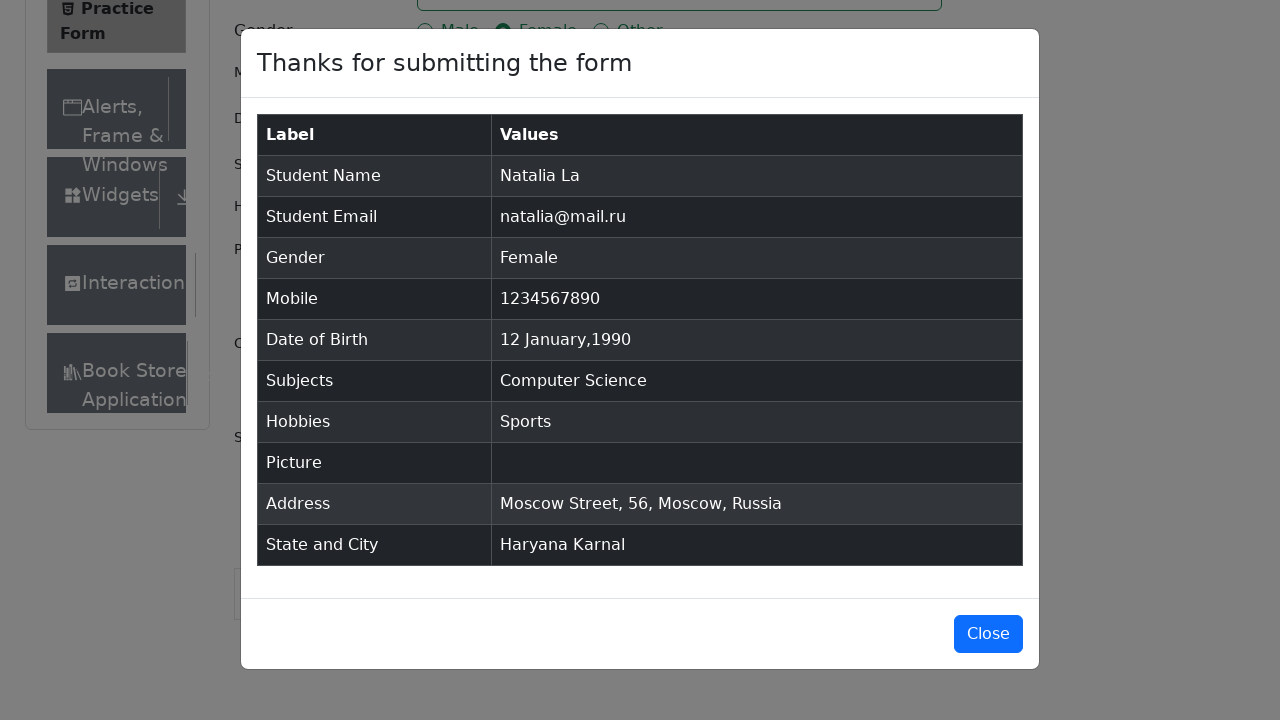